Tests autocomplete functionality by typing a partial search term and selecting a matching suggestion from the dropdown list

Starting URL: https://rahulshettyacademy.com/AutomationPractice/

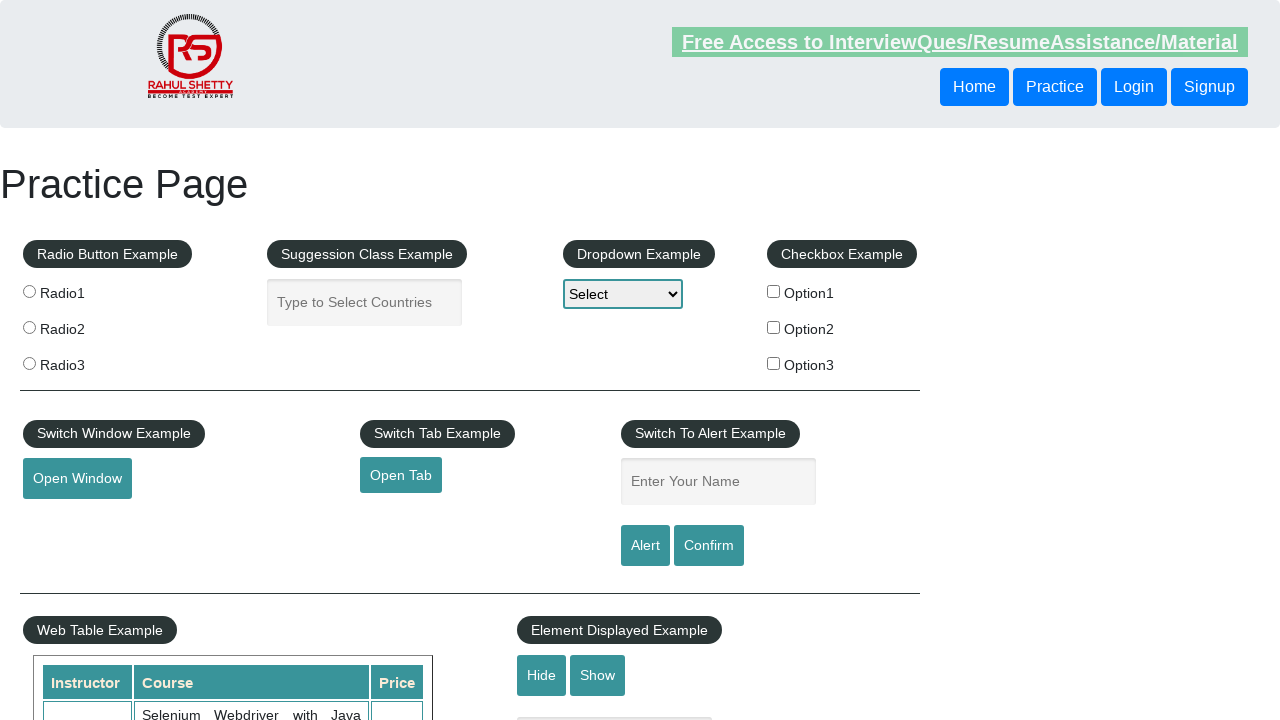

Typed 'ind' in autocomplete field on #autocomplete
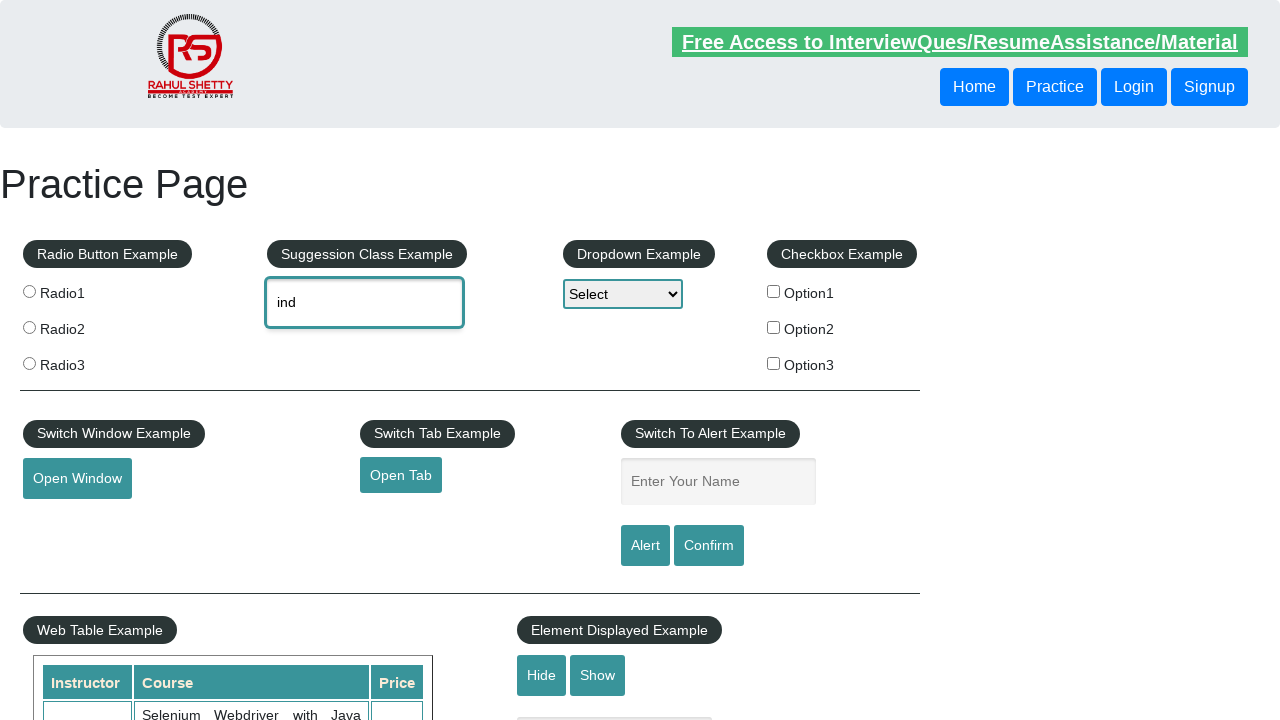

Autocomplete dropdown suggestions appeared
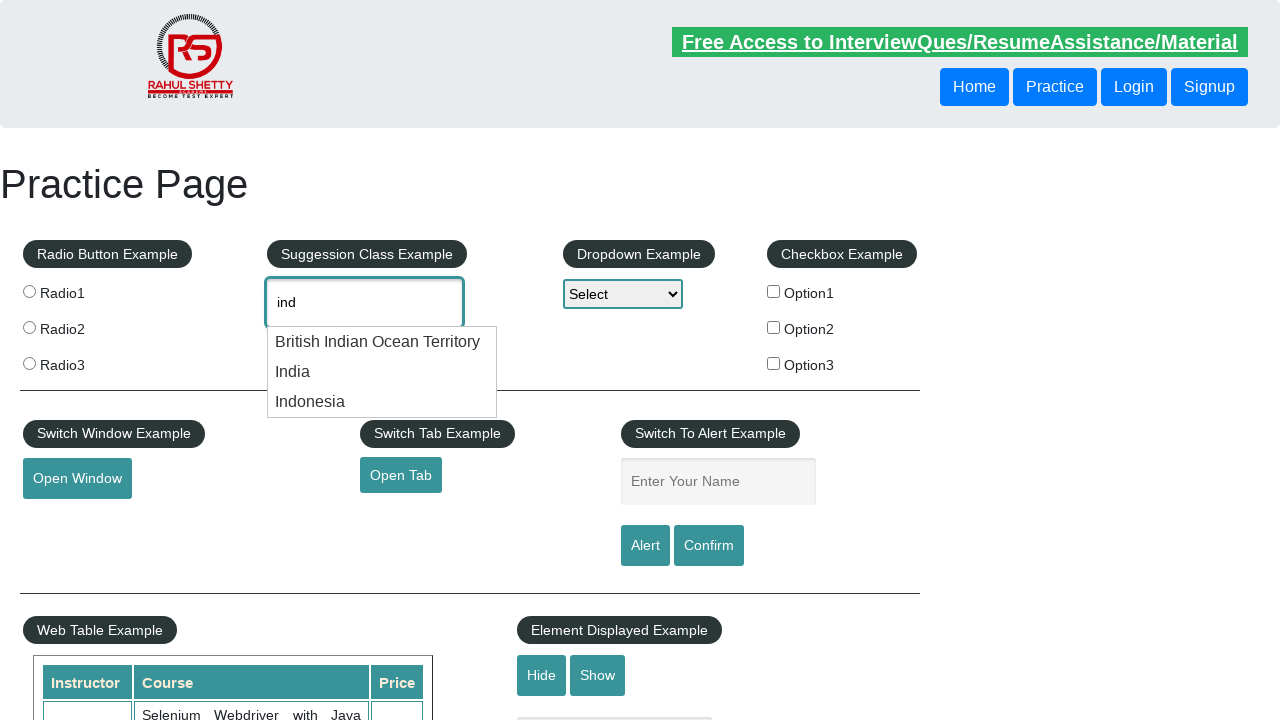

Selected 'India' from autocomplete suggestions at (382, 342) on .ui-menu-item:has-text('India')
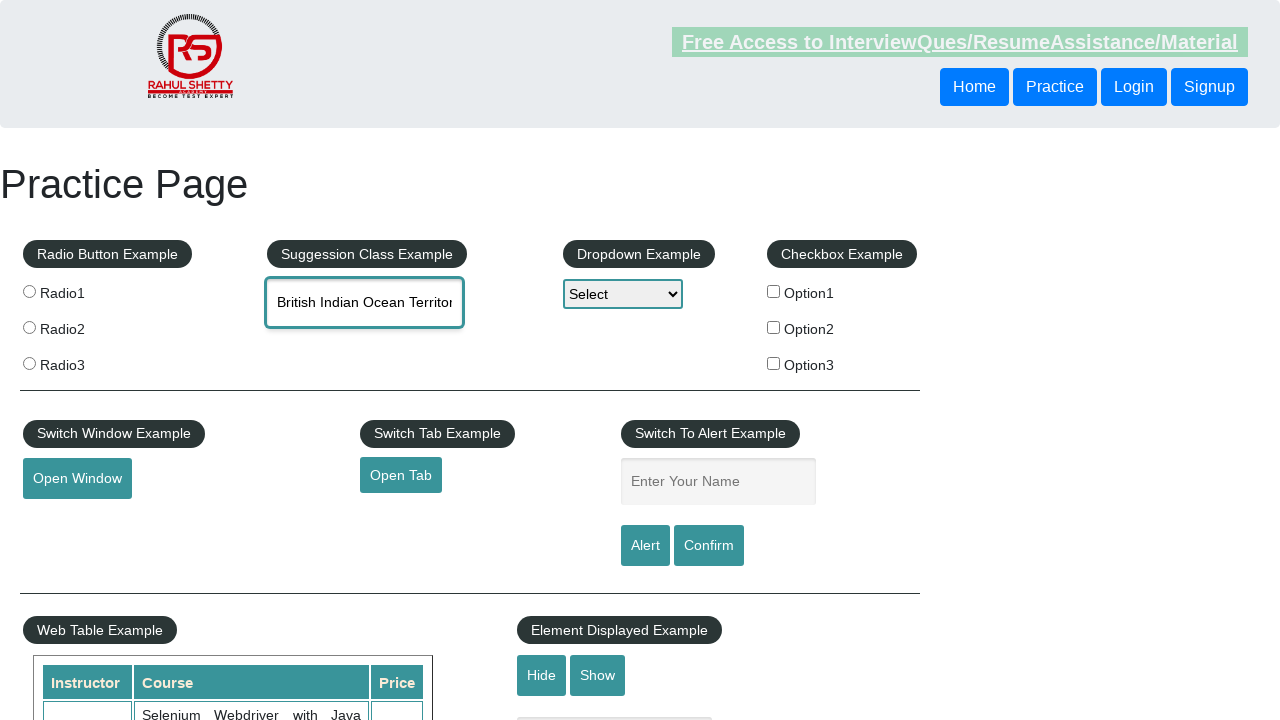

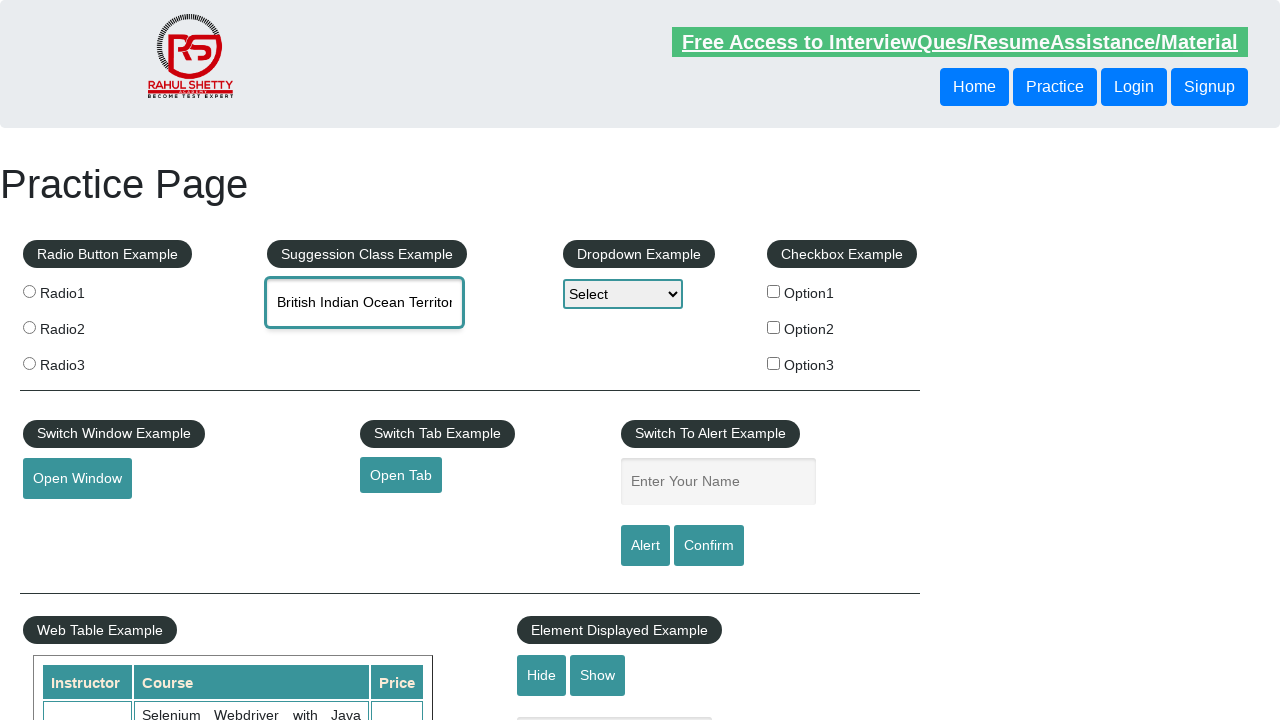